Tests slow loading web page by clicking on "Slow load website" link and verifying the title element appears after the page loads.

Starting URL: https://curso.testautomation.es

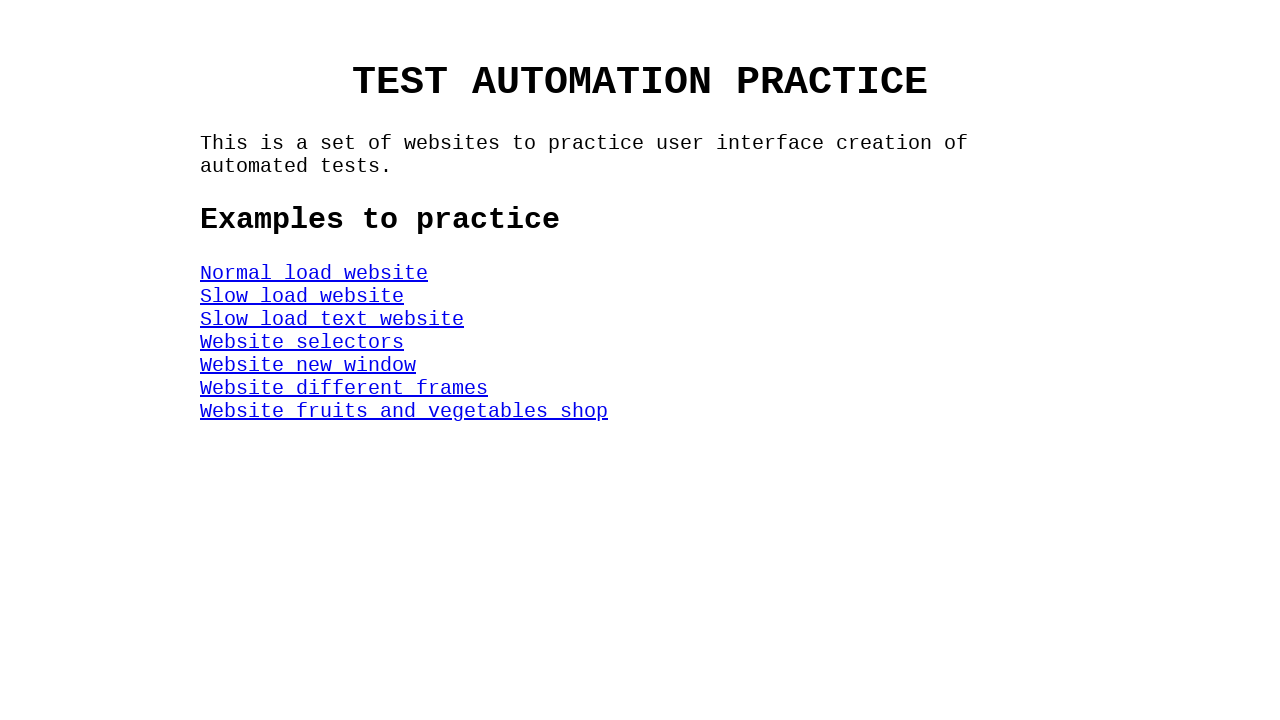

Clicked on 'Slow load website' link at (302, 296) on #SlowLoadWeb
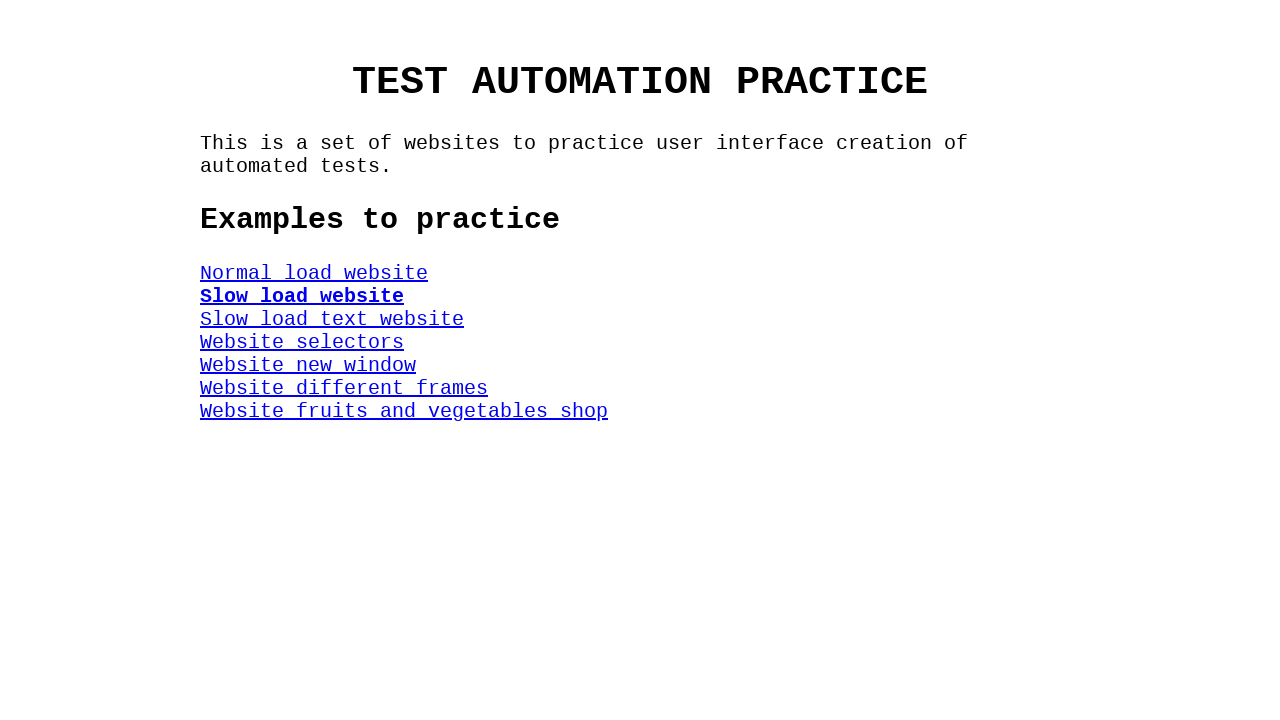

Title element appeared after slow page load
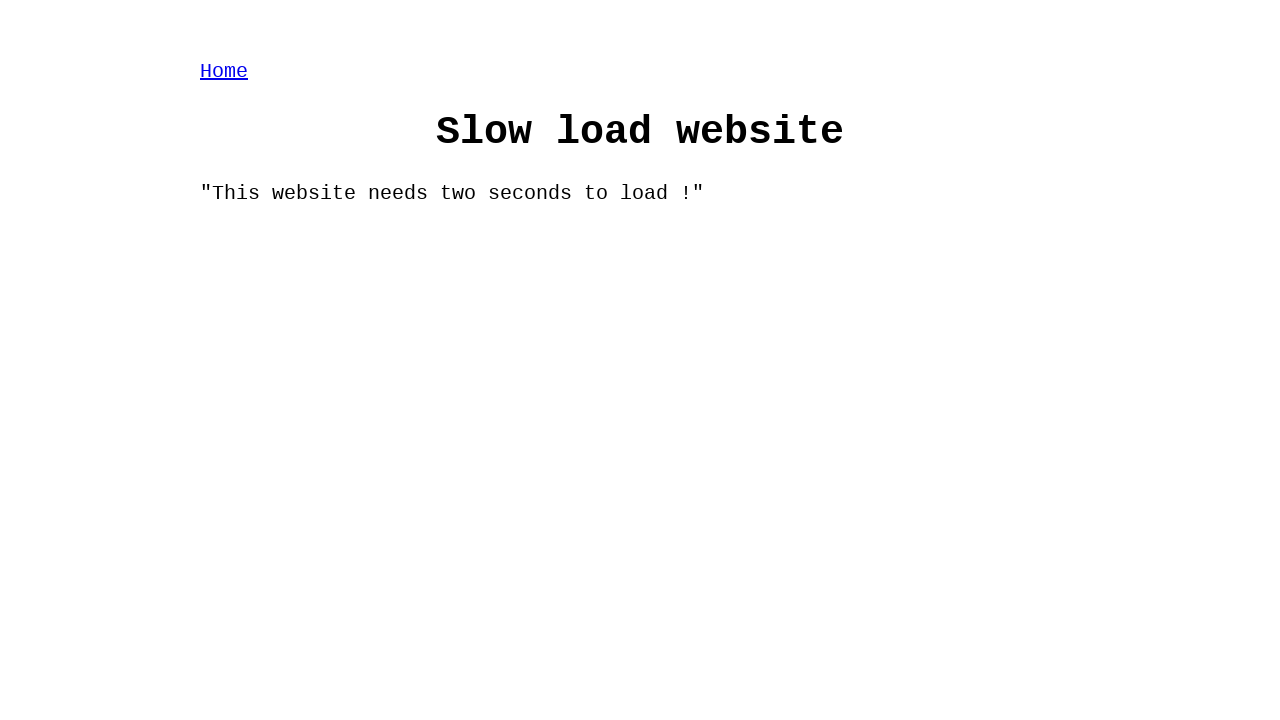

Located the title element
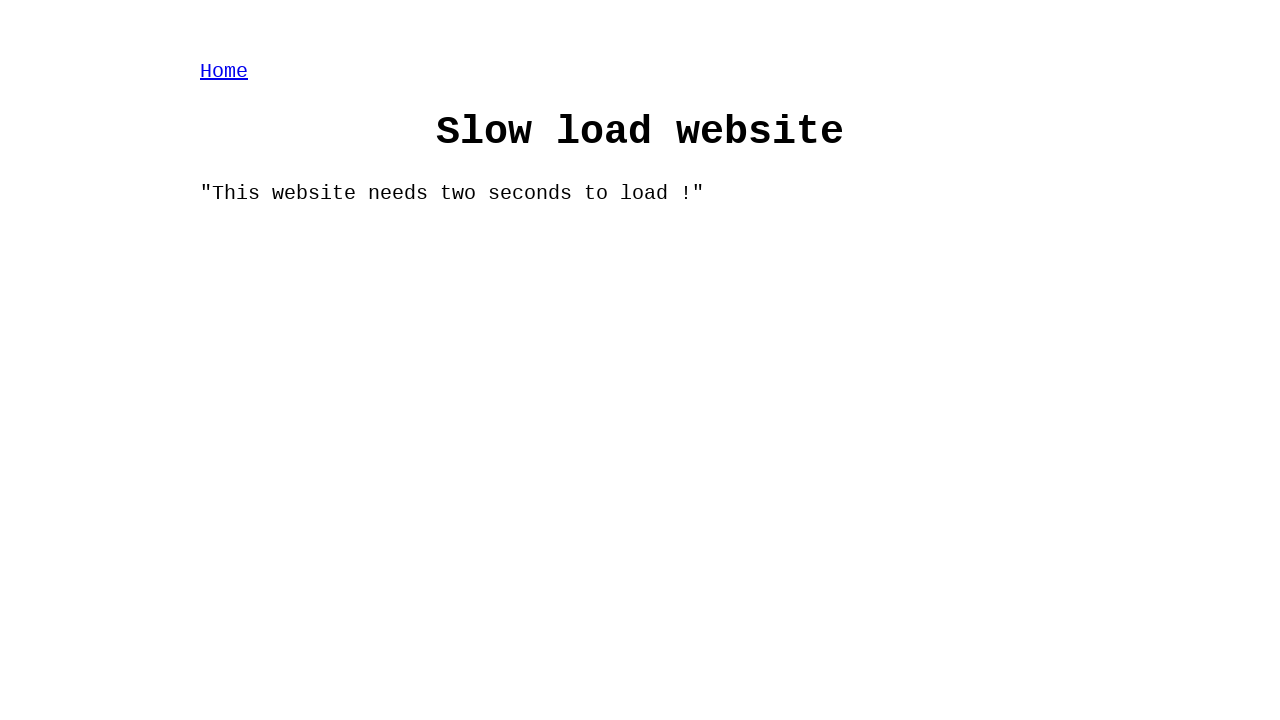

Verified title text content equals 'Slow load website'
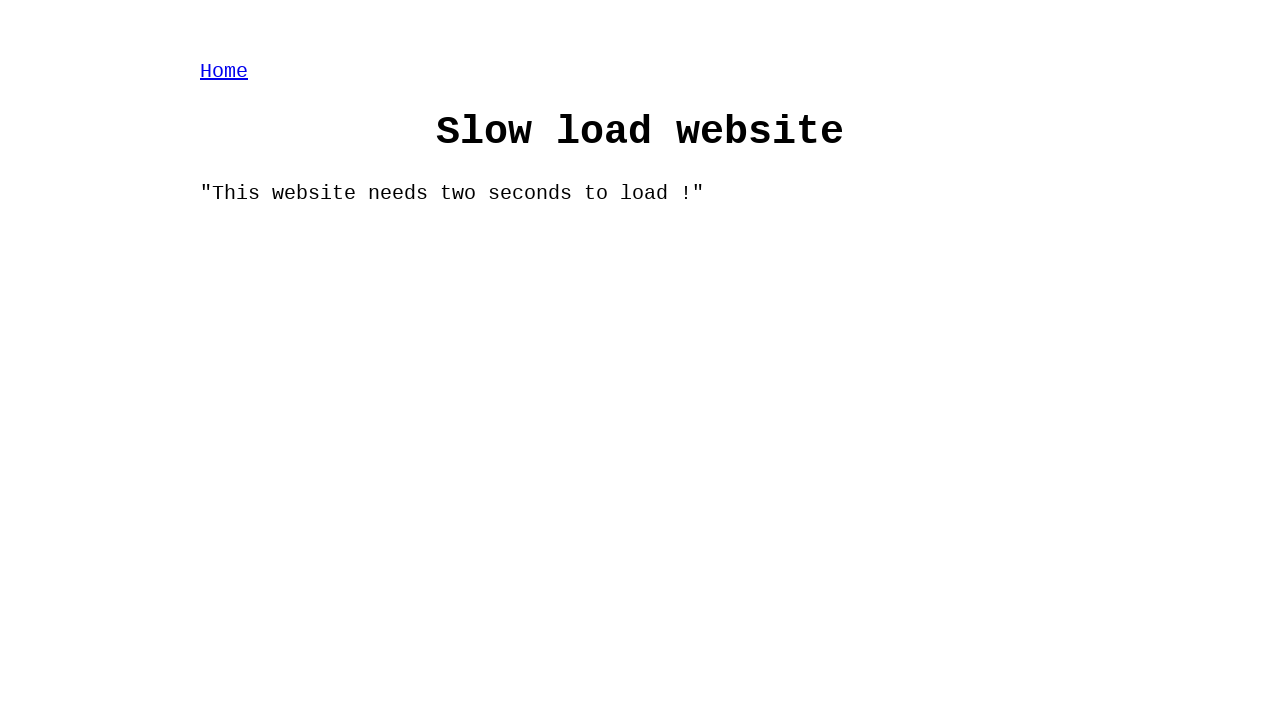

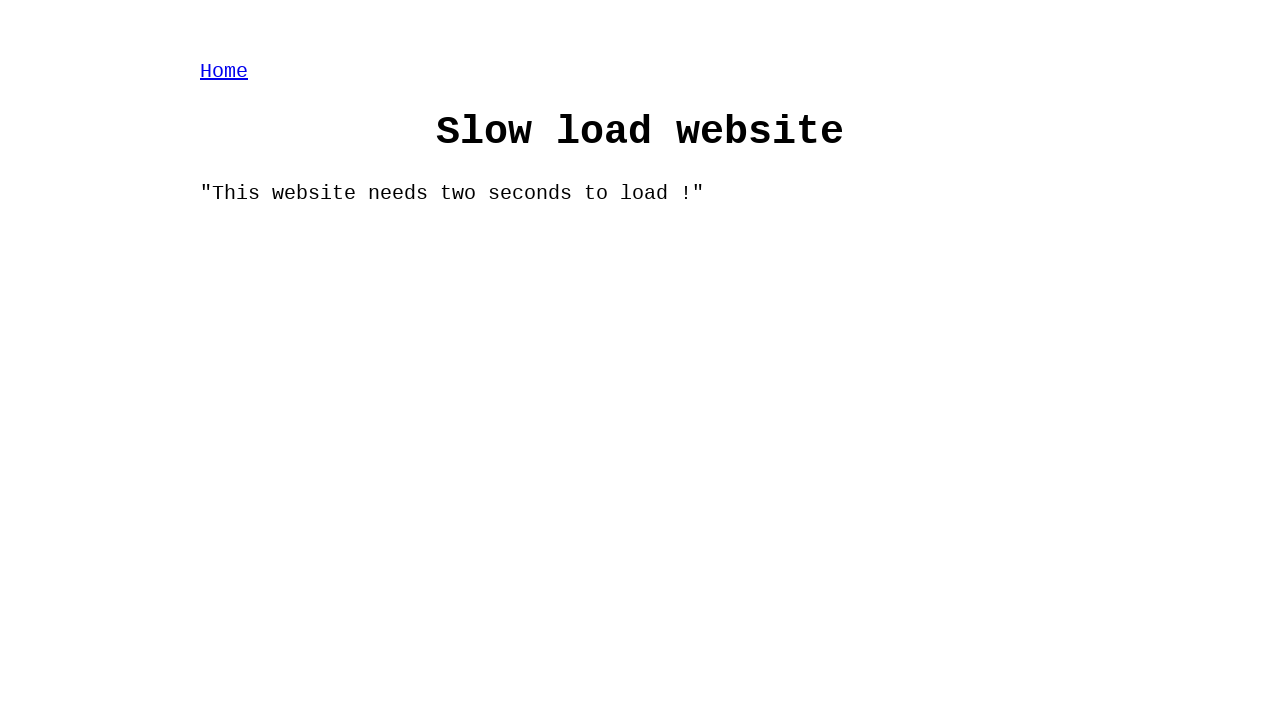